Tests the display status of various form elements and conditionally interacts with them based on their visibility

Starting URL: https://automationfc.github.io/basic-form/index.html

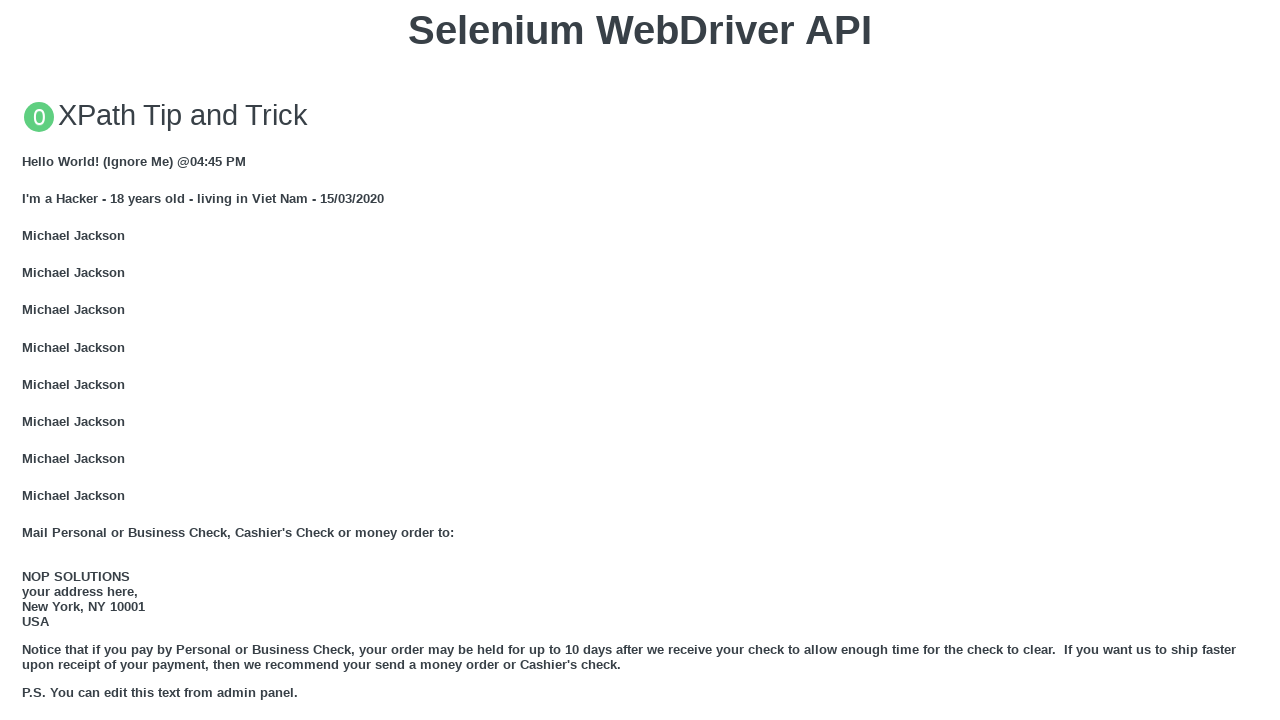

Verified email field is visible
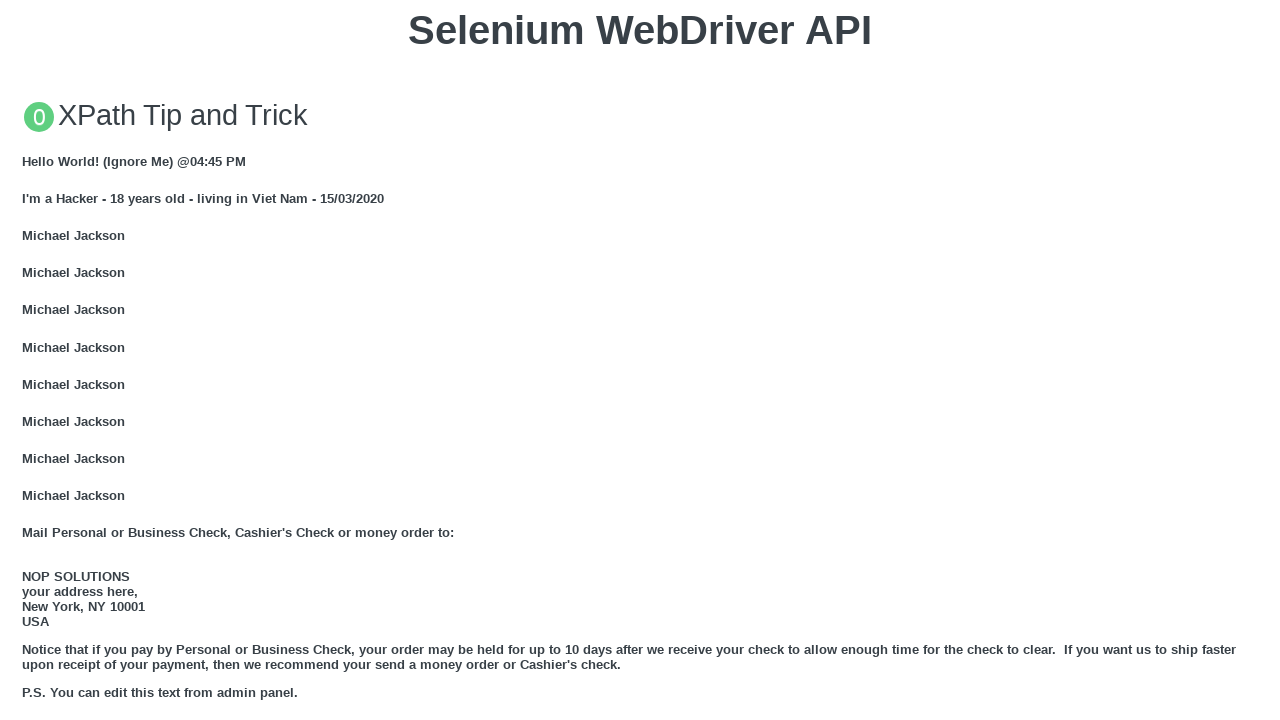

Filled email field with 'Automation Testing' on input#mail
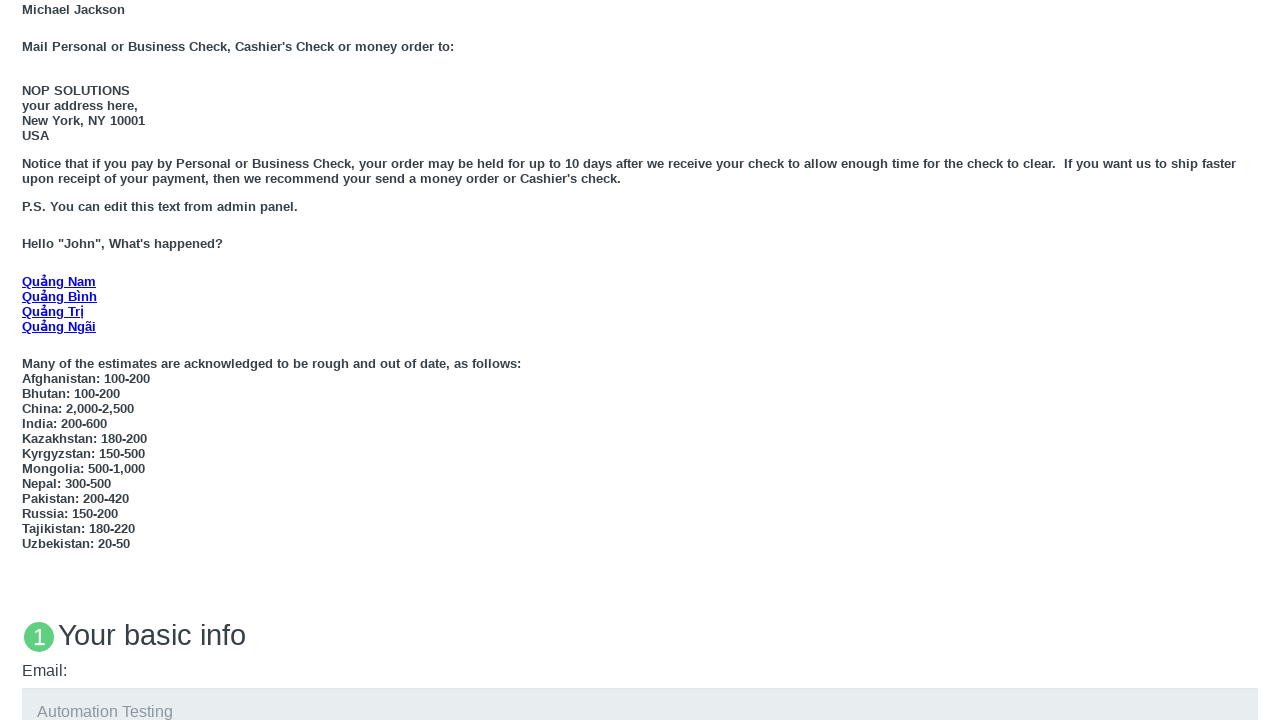

Verified Under-18 radio button is visible
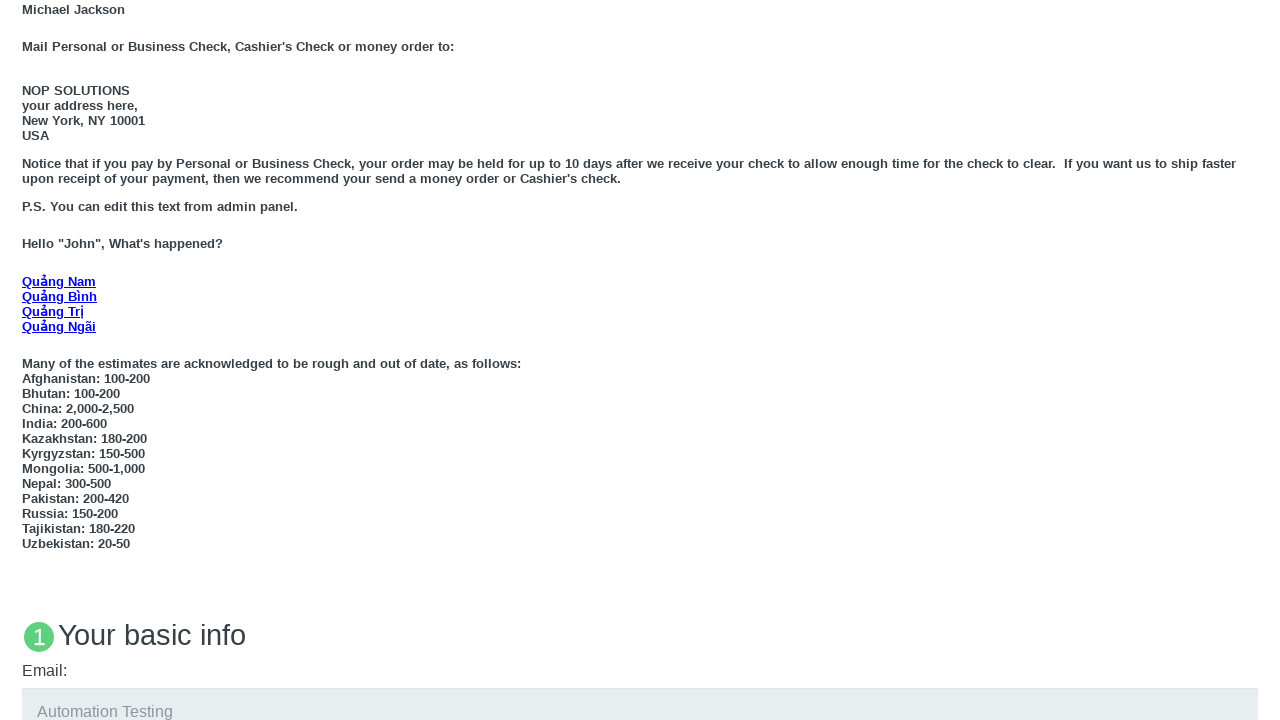

Clicked Under-18 radio button at (28, 360) on input#under_18
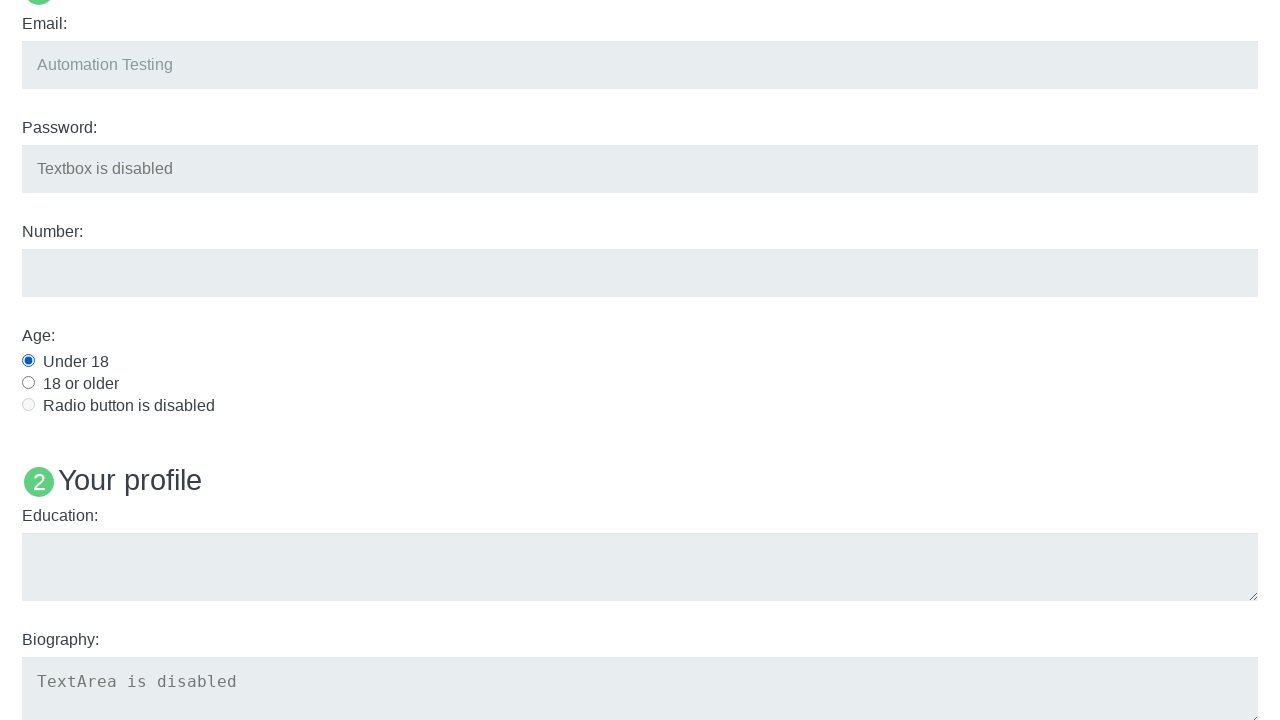

Verified Education textarea is visible
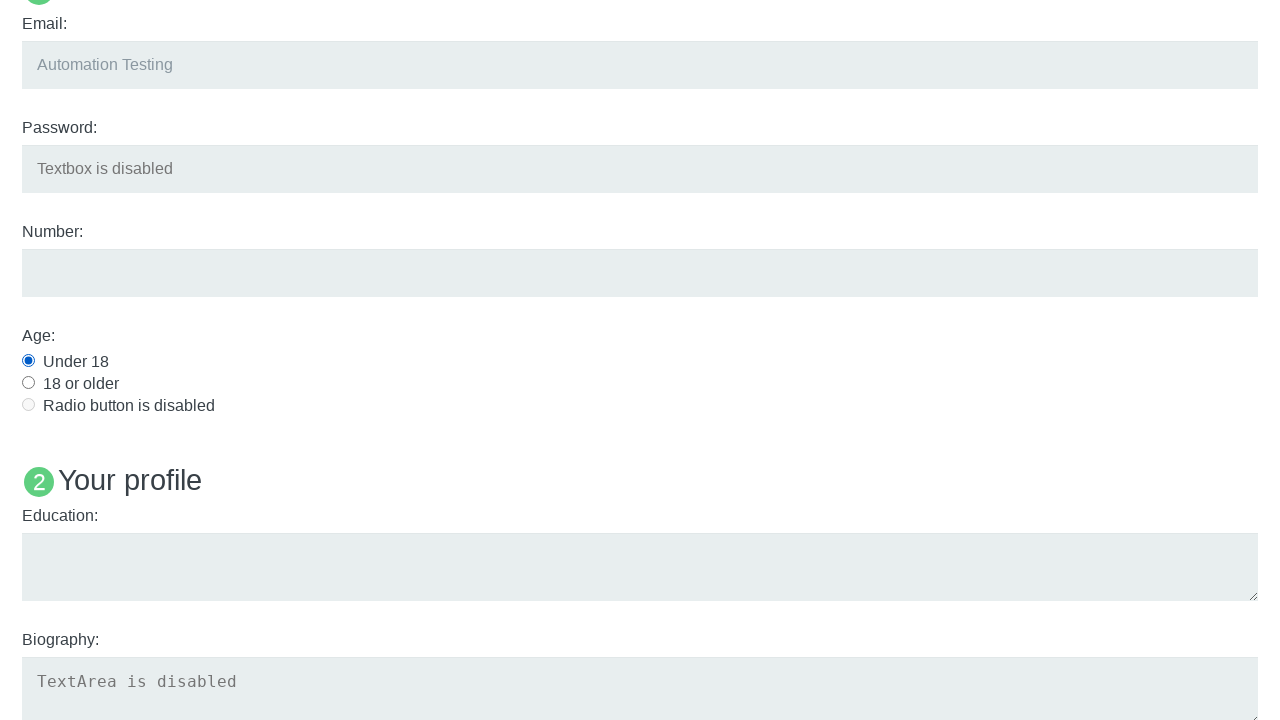

Filled Education textarea with 'Automation Testing' on textarea#edu
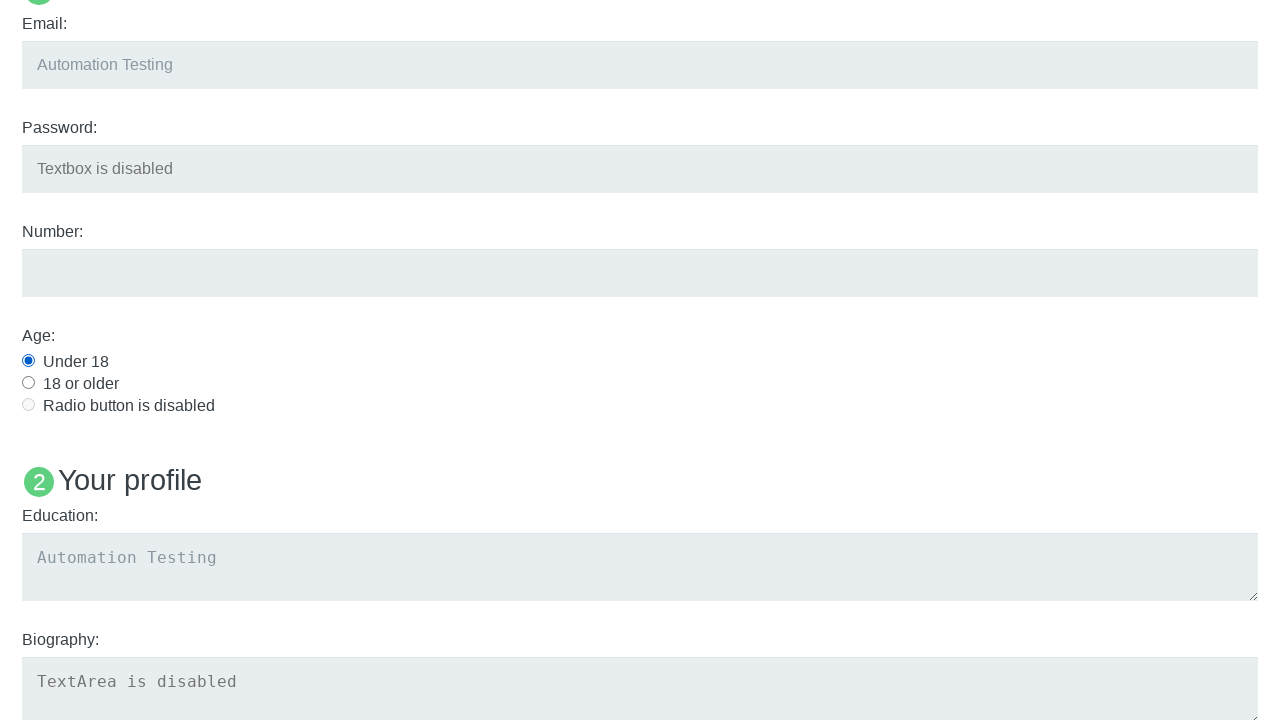

'Name: User5' heading is not visible
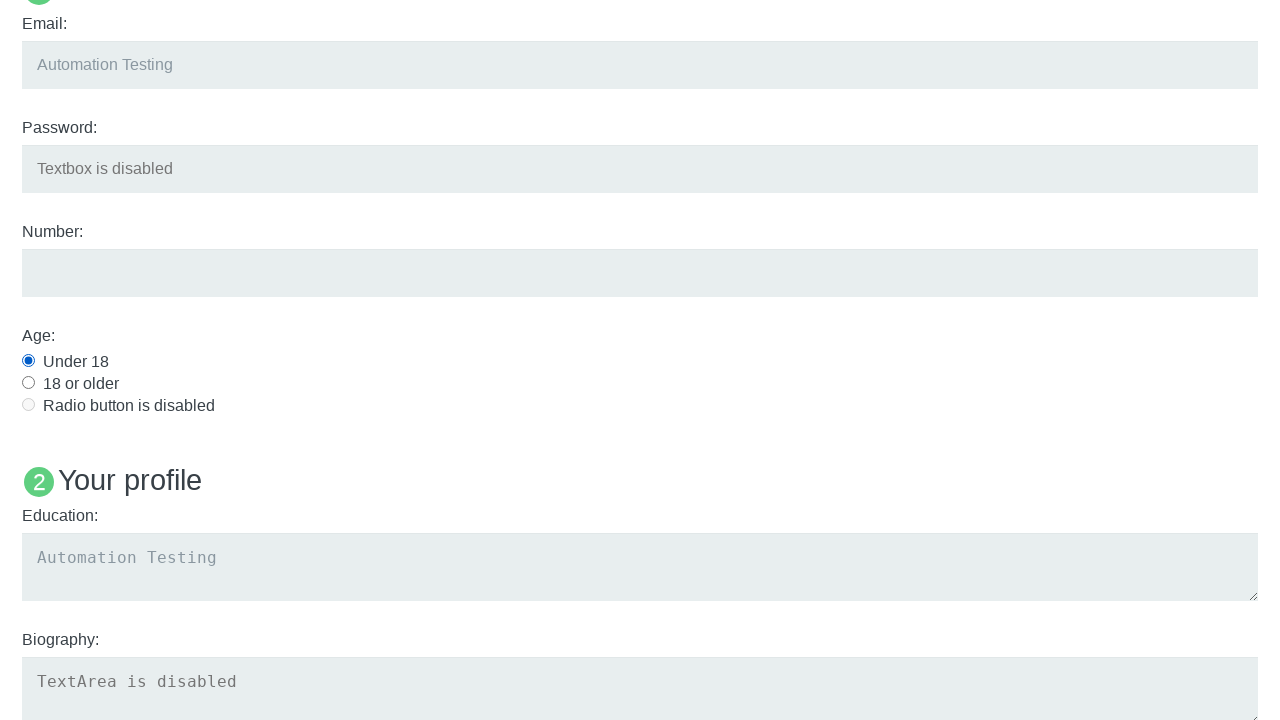

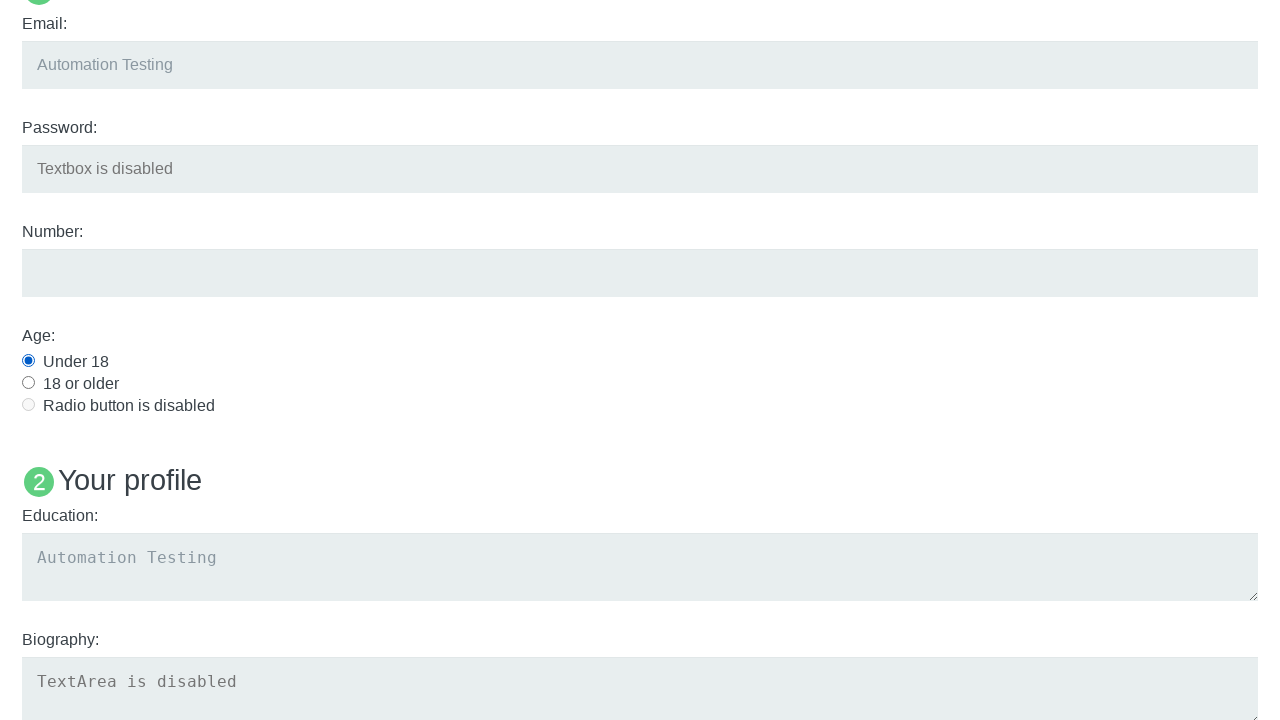